Tests that a todo item is removed when edited to an empty string

Starting URL: https://demo.playwright.dev/todomvc

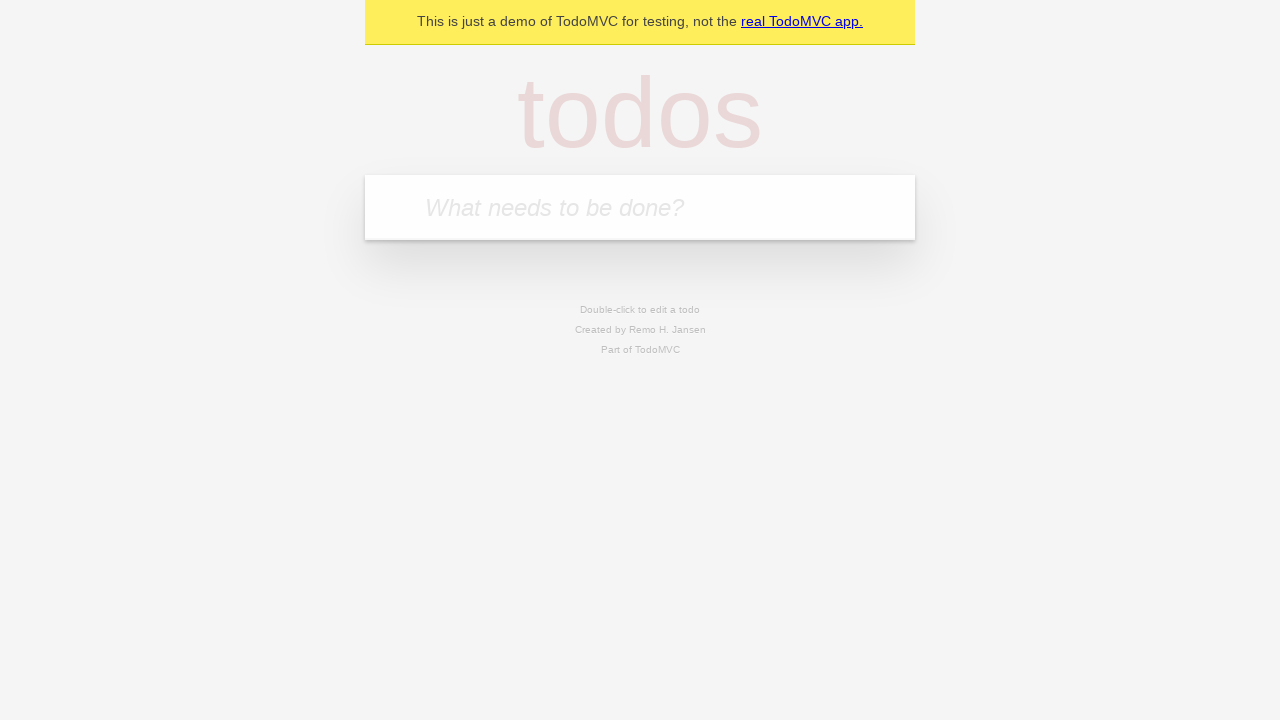

Filled todo input with 'buy some cheese' on internal:attr=[placeholder="What needs to be done?"i]
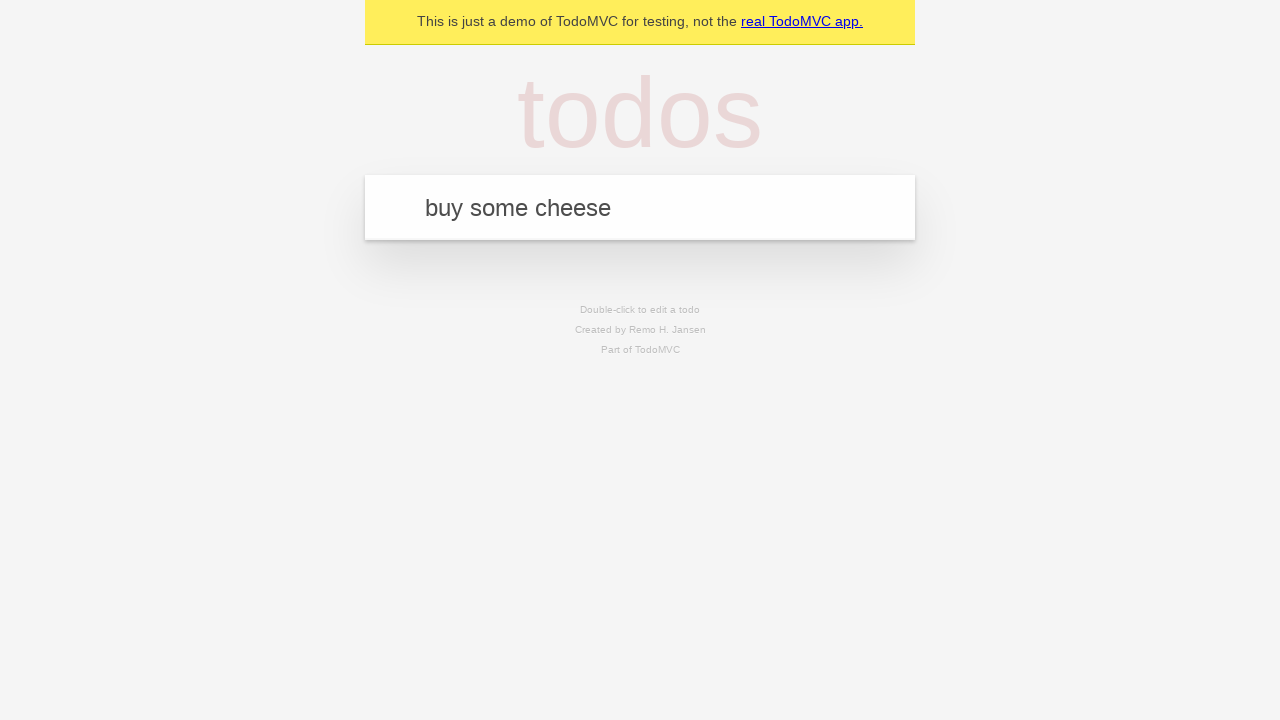

Pressed Enter to add first todo item on internal:attr=[placeholder="What needs to be done?"i]
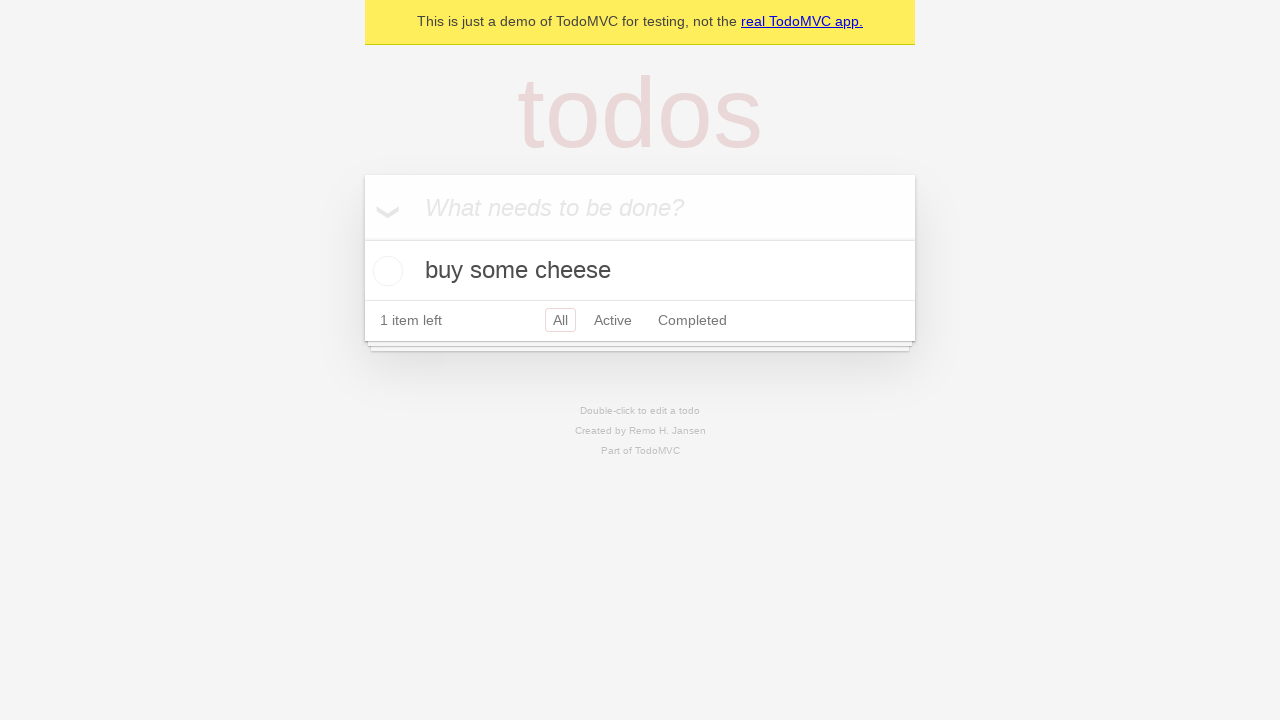

Filled todo input with 'feed the cat' on internal:attr=[placeholder="What needs to be done?"i]
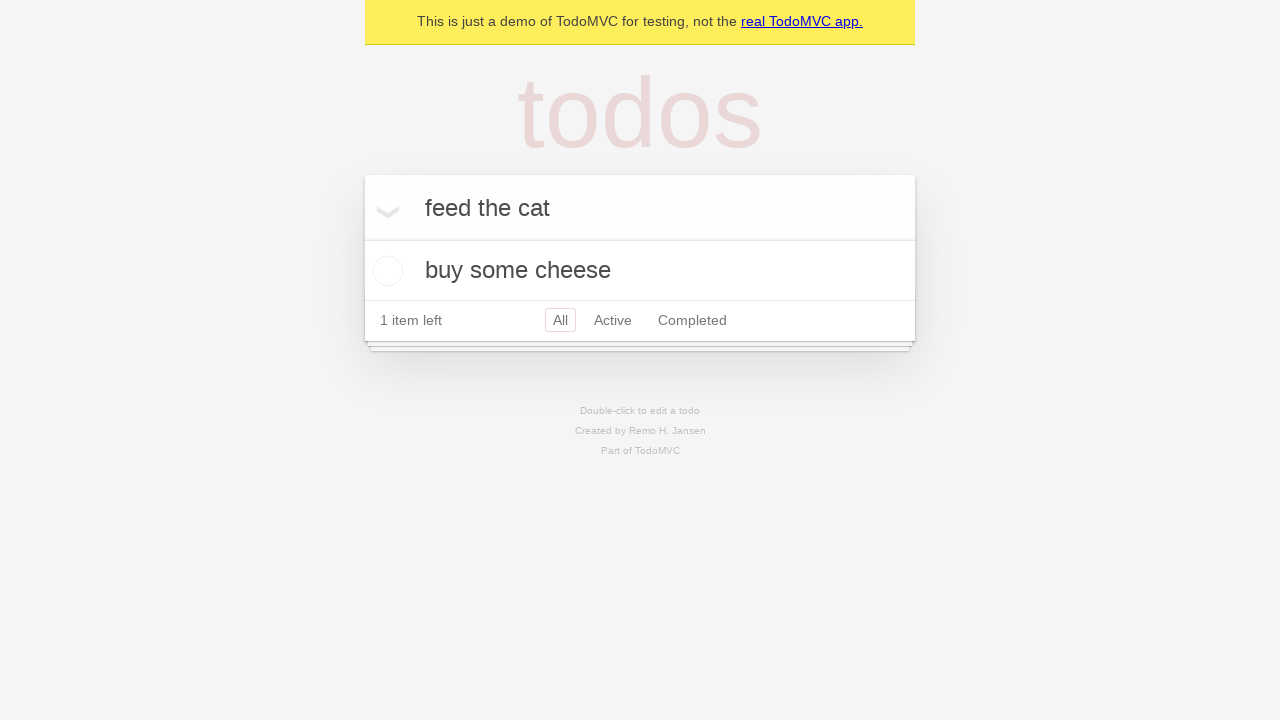

Pressed Enter to add second todo item on internal:attr=[placeholder="What needs to be done?"i]
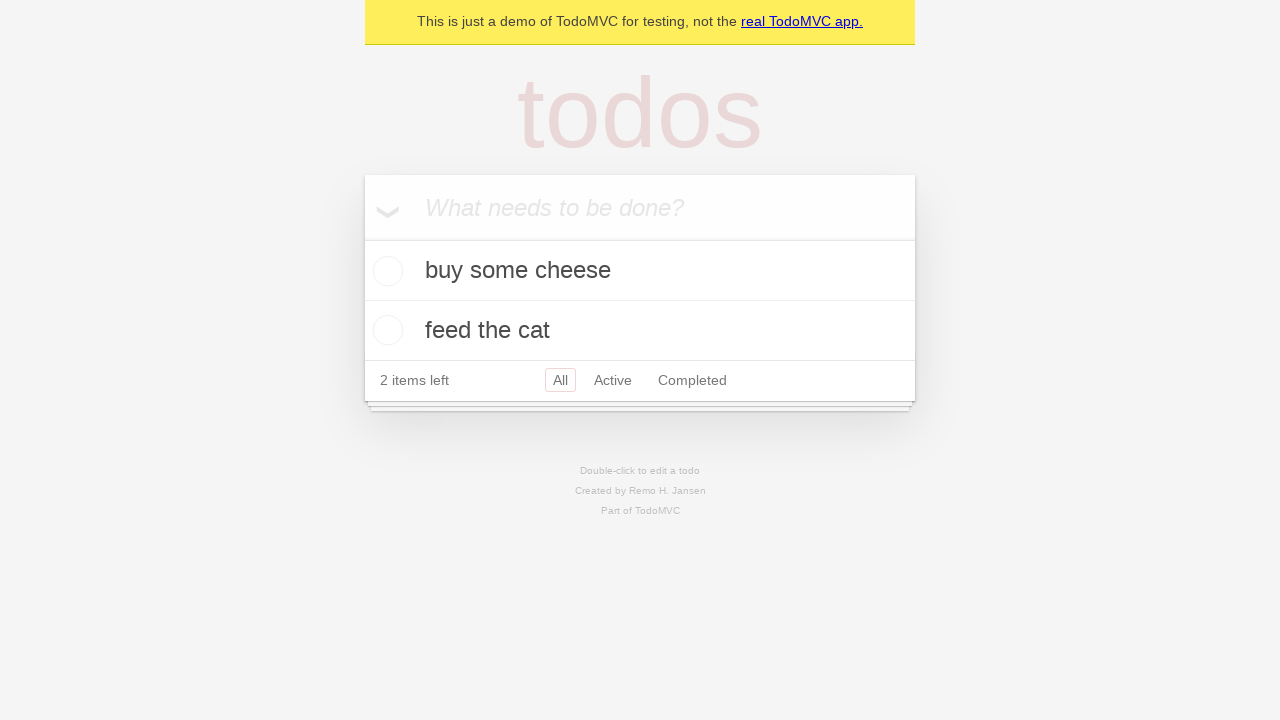

Filled todo input with 'book a doctors appointment' on internal:attr=[placeholder="What needs to be done?"i]
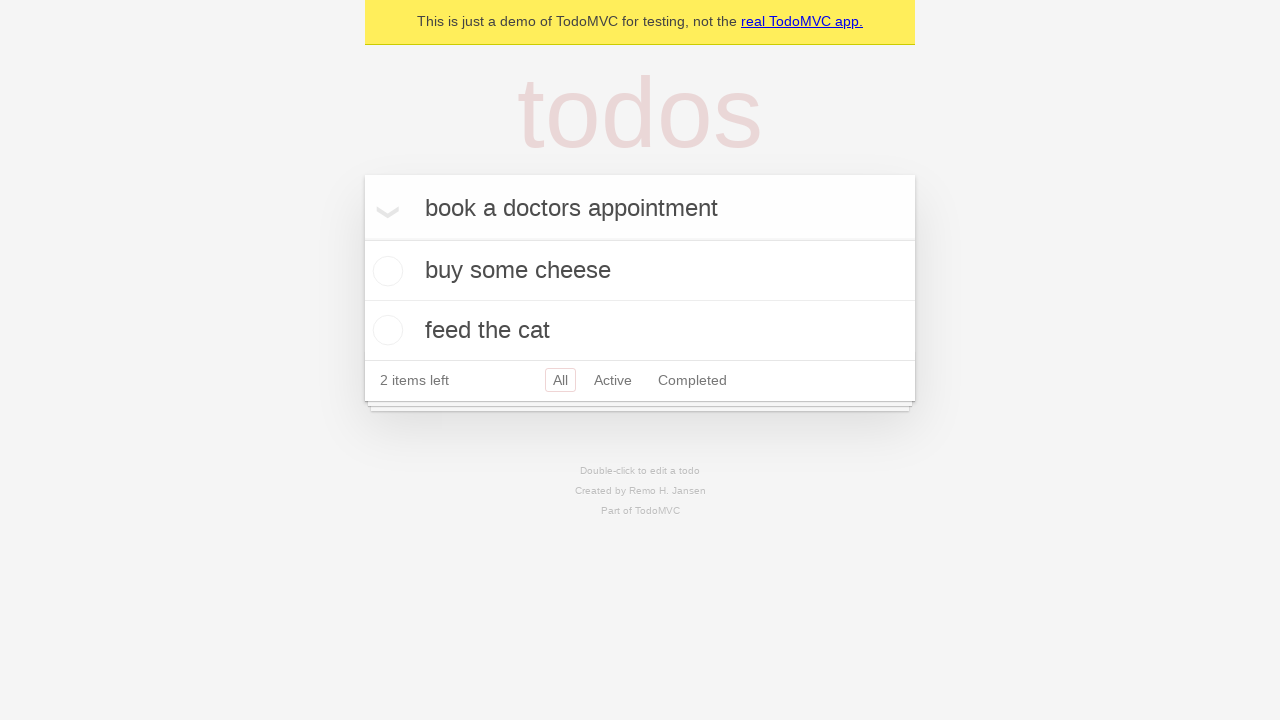

Pressed Enter to add third todo item on internal:attr=[placeholder="What needs to be done?"i]
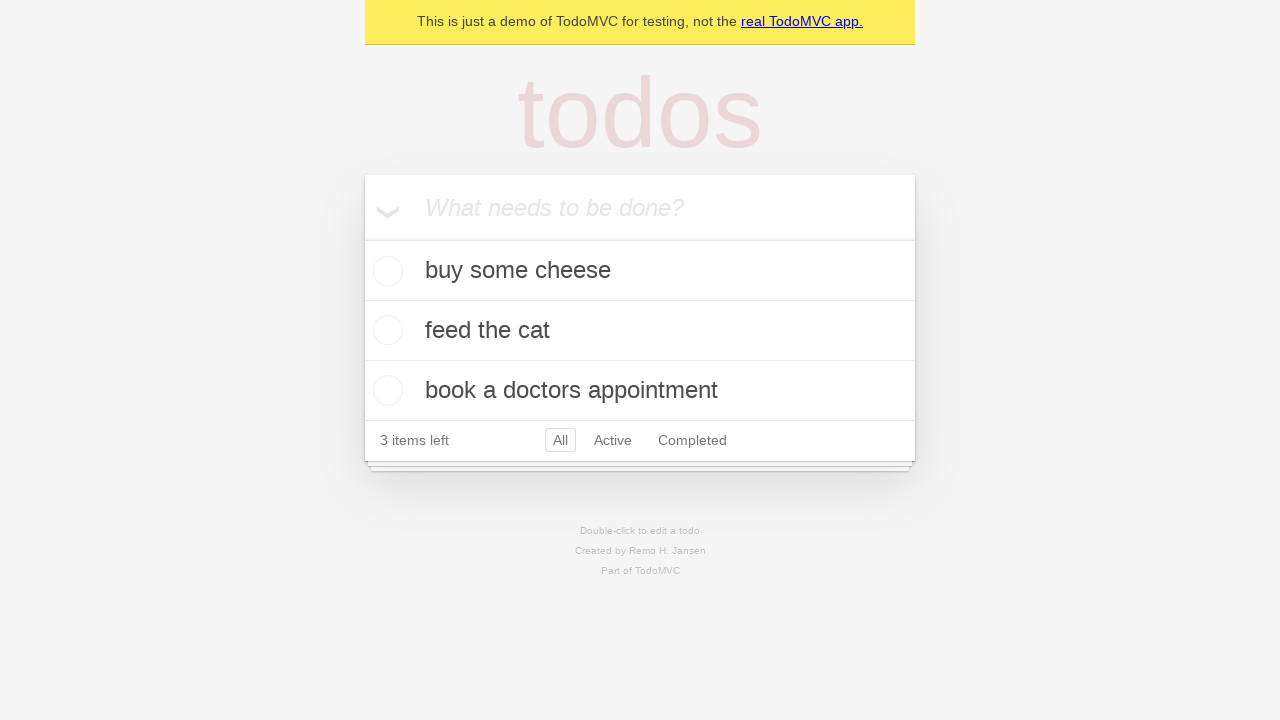

Double-clicked second todo item to enter edit mode at (640, 331) on internal:testid=[data-testid="todo-item"s] >> nth=1
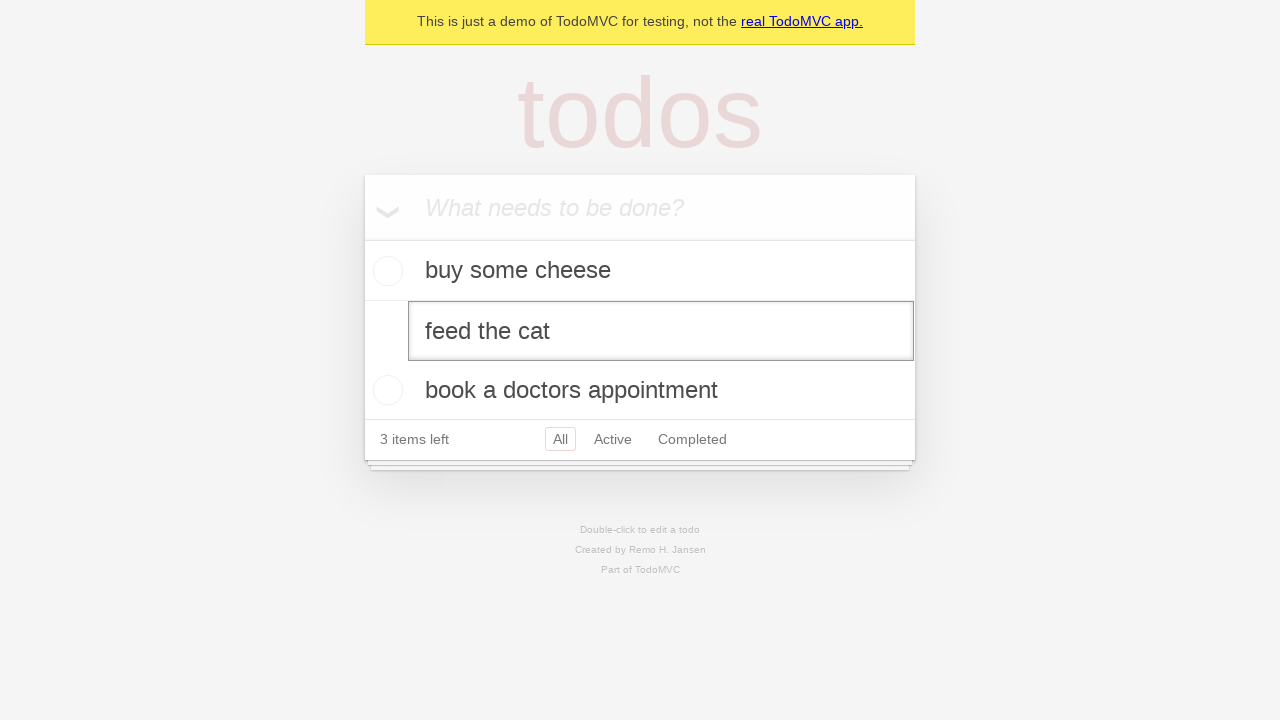

Cleared text in edit field for second todo item on internal:testid=[data-testid="todo-item"s] >> nth=1 >> internal:role=textbox[nam
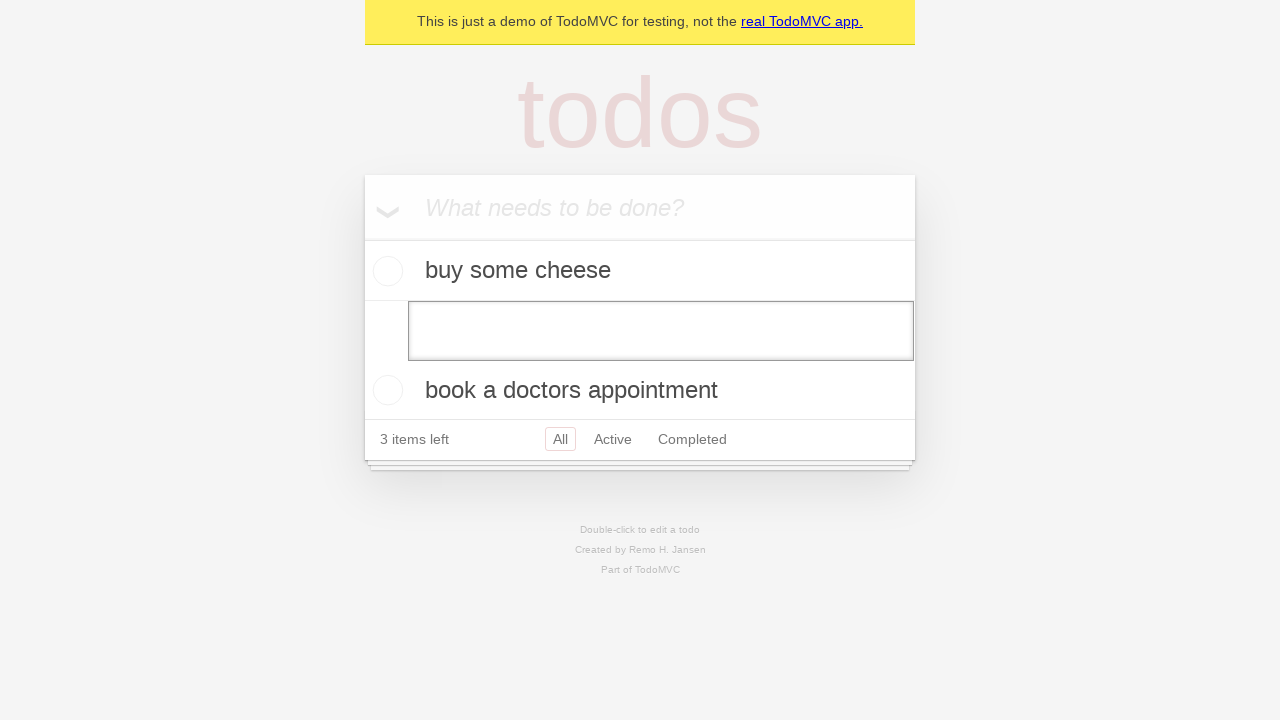

Pressed Enter to confirm empty text and remove todo item on internal:testid=[data-testid="todo-item"s] >> nth=1 >> internal:role=textbox[nam
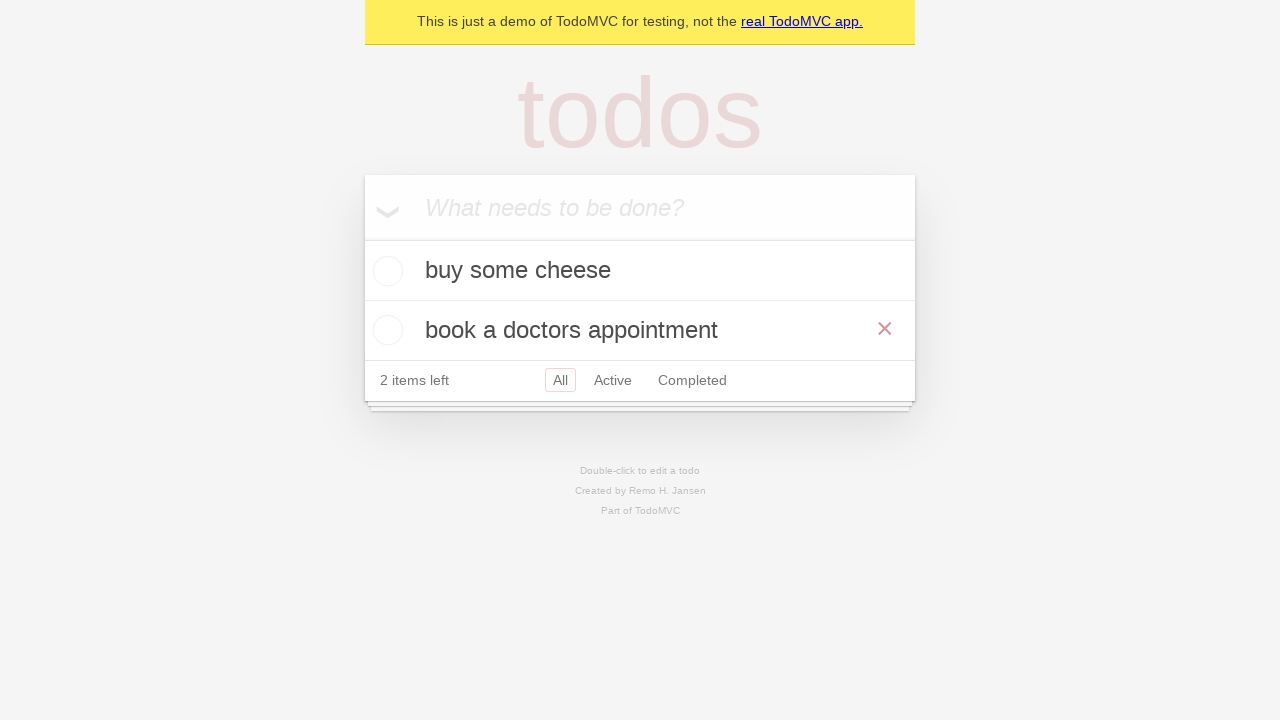

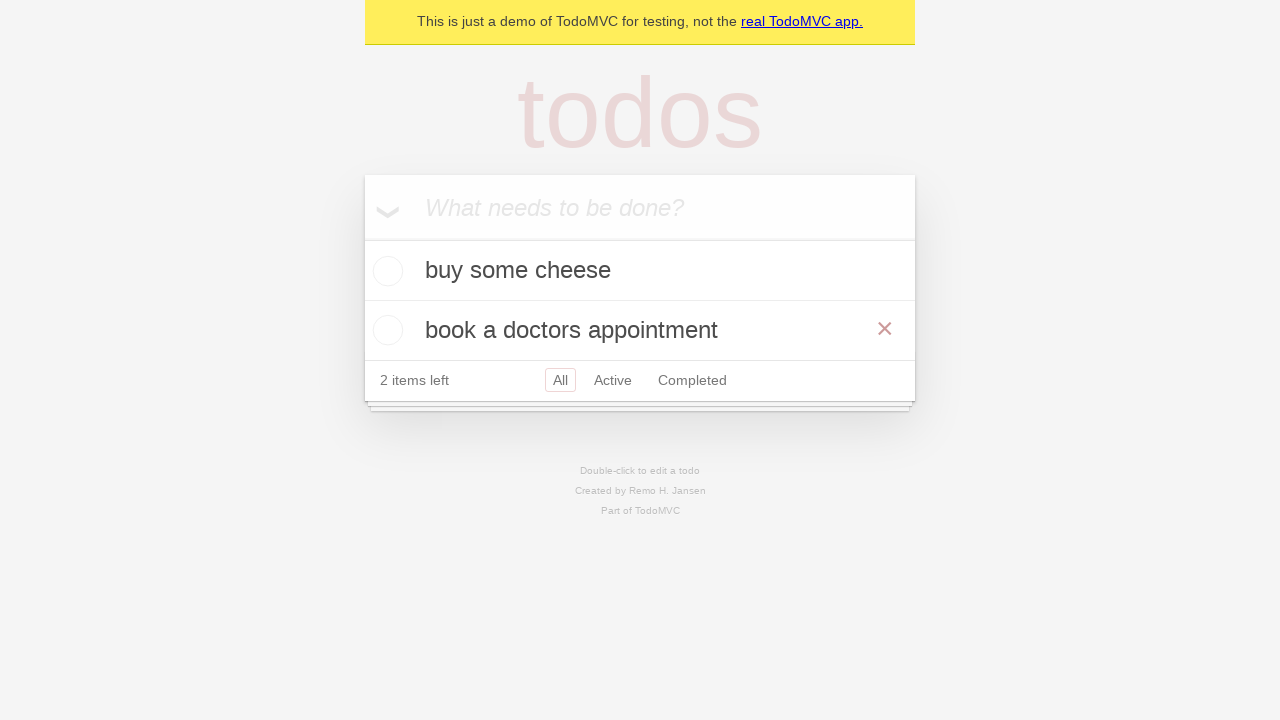